Tests drag-and-drop sorting functionality by dragging an item from position 6 to position 2 in a sortable list

Starting URL: https://demoqa.com/sortable

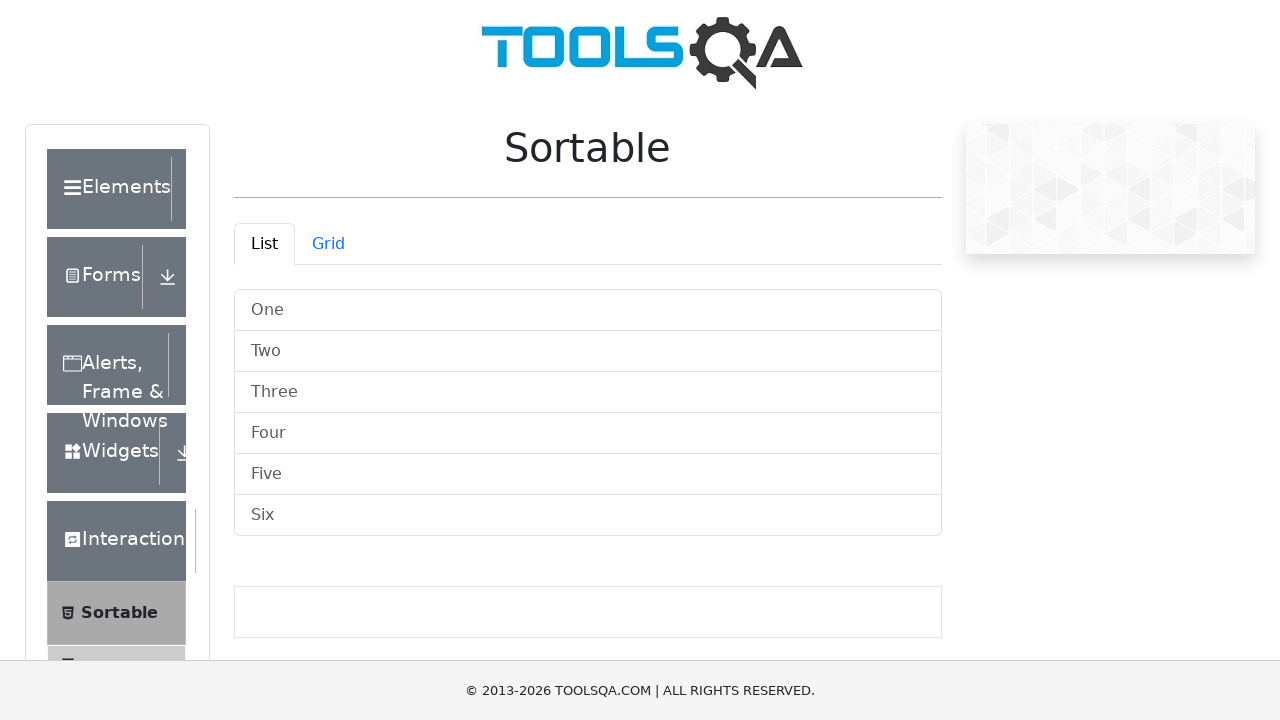

Waited for sortable list items to be visible
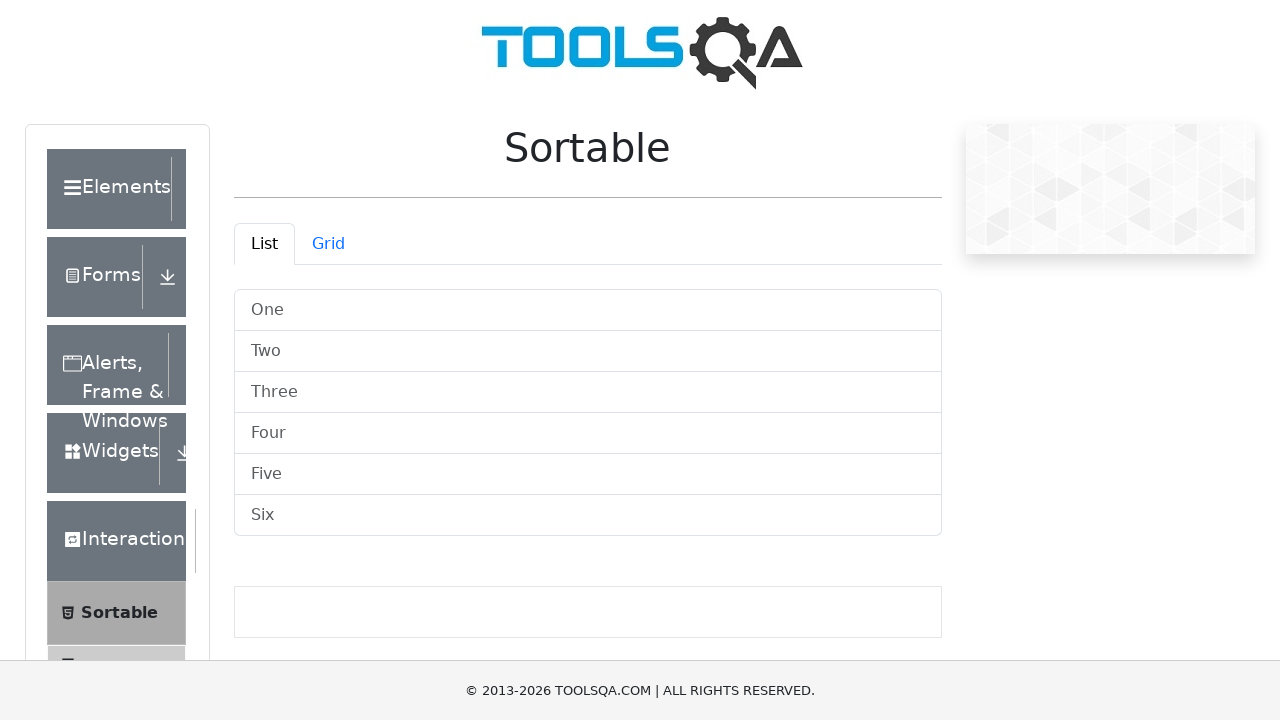

Located all sortable list items
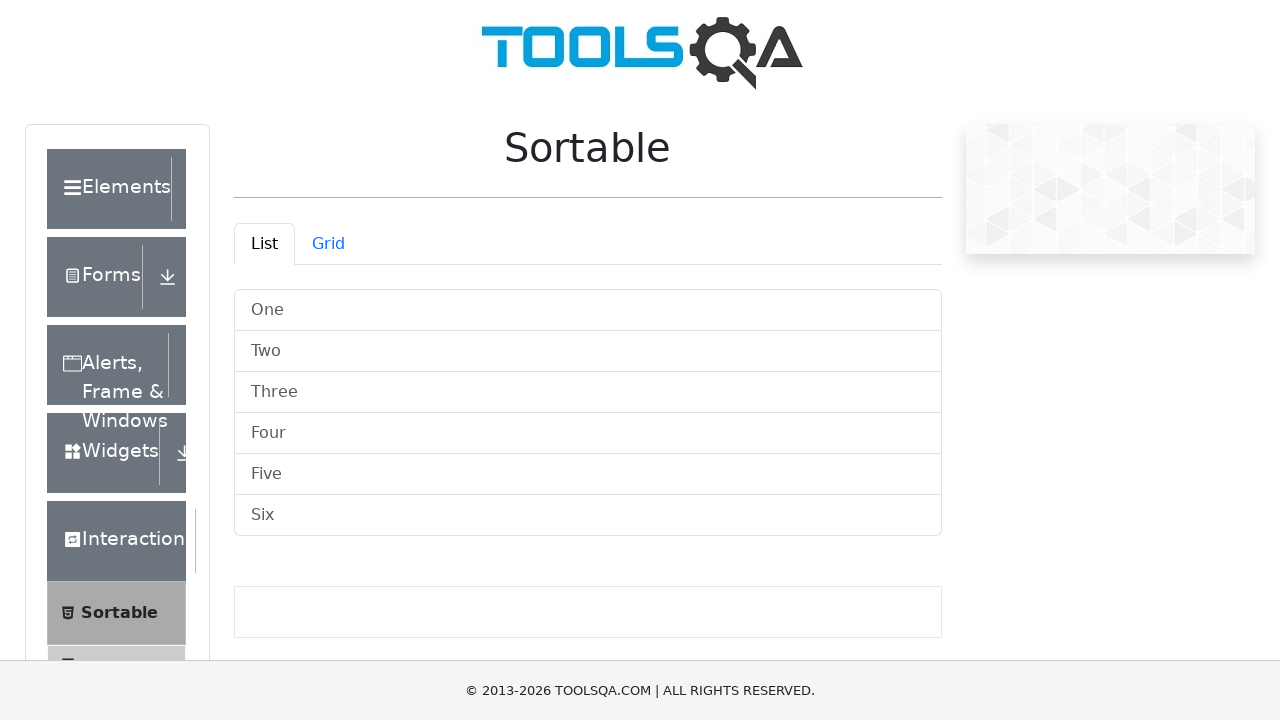

Selected source element (6th item in list)
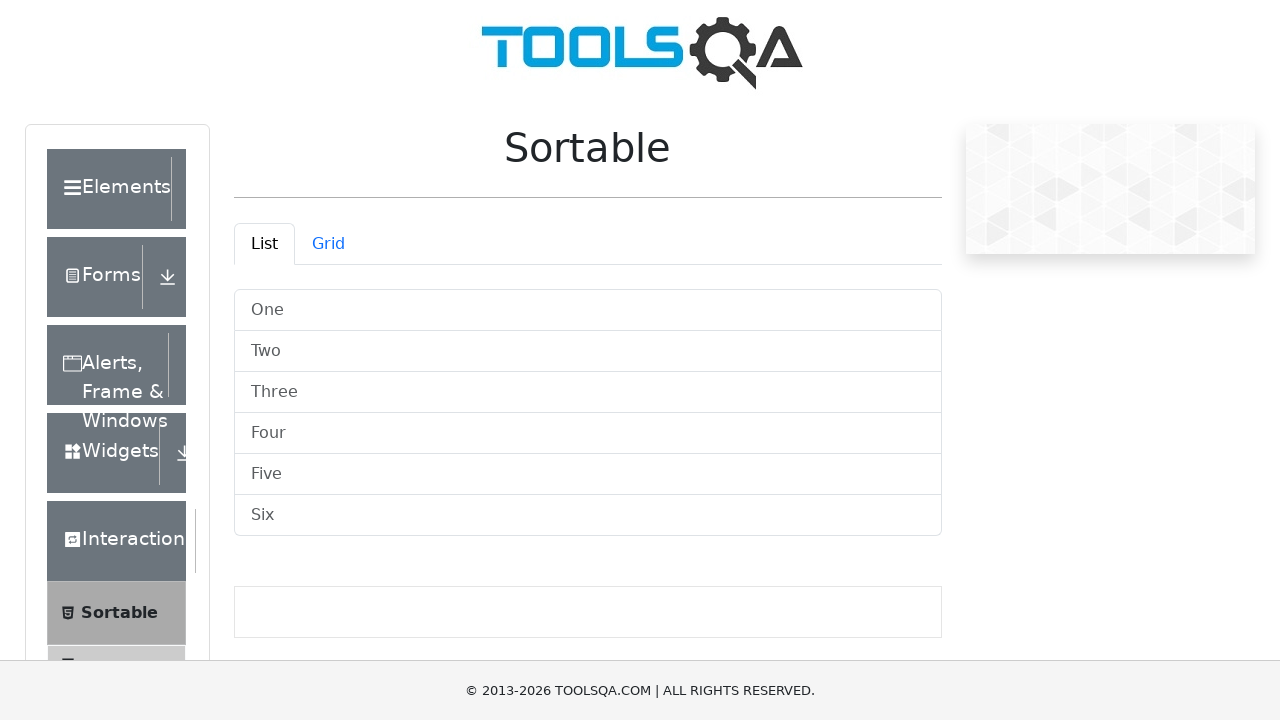

Selected target element (2nd item in list)
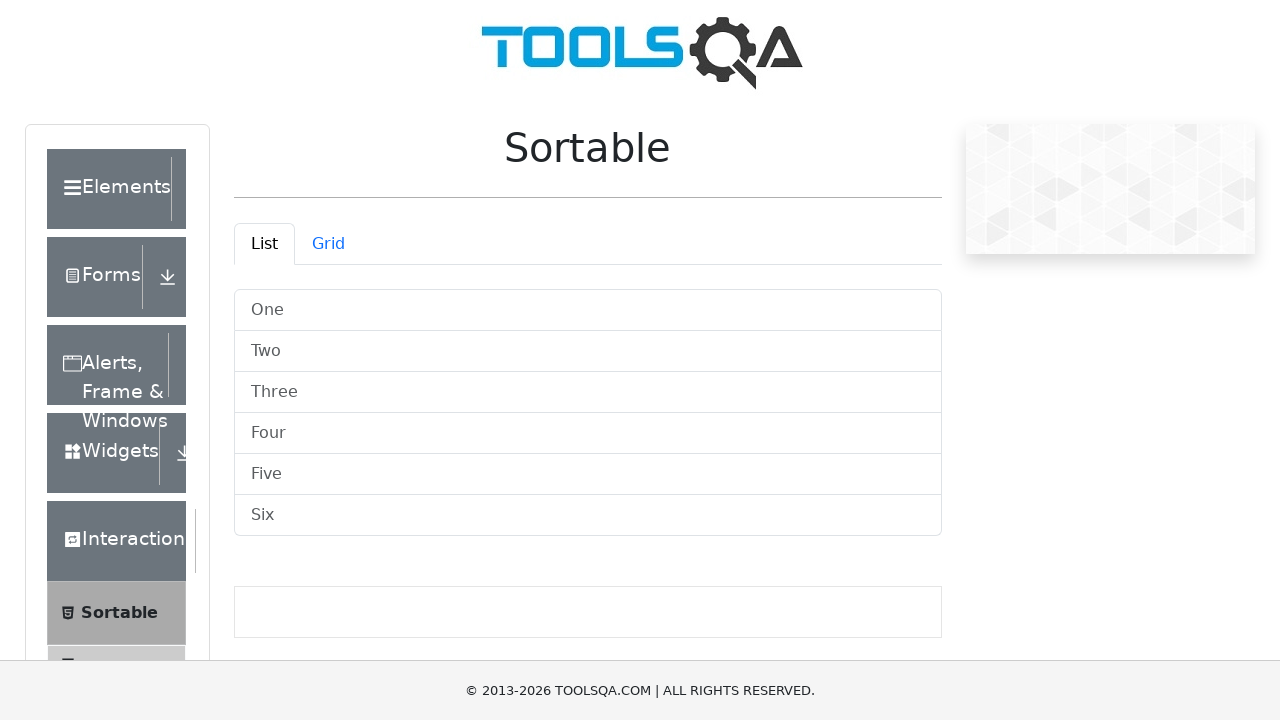

Dragged item from position 6 to position 2 at (588, 352)
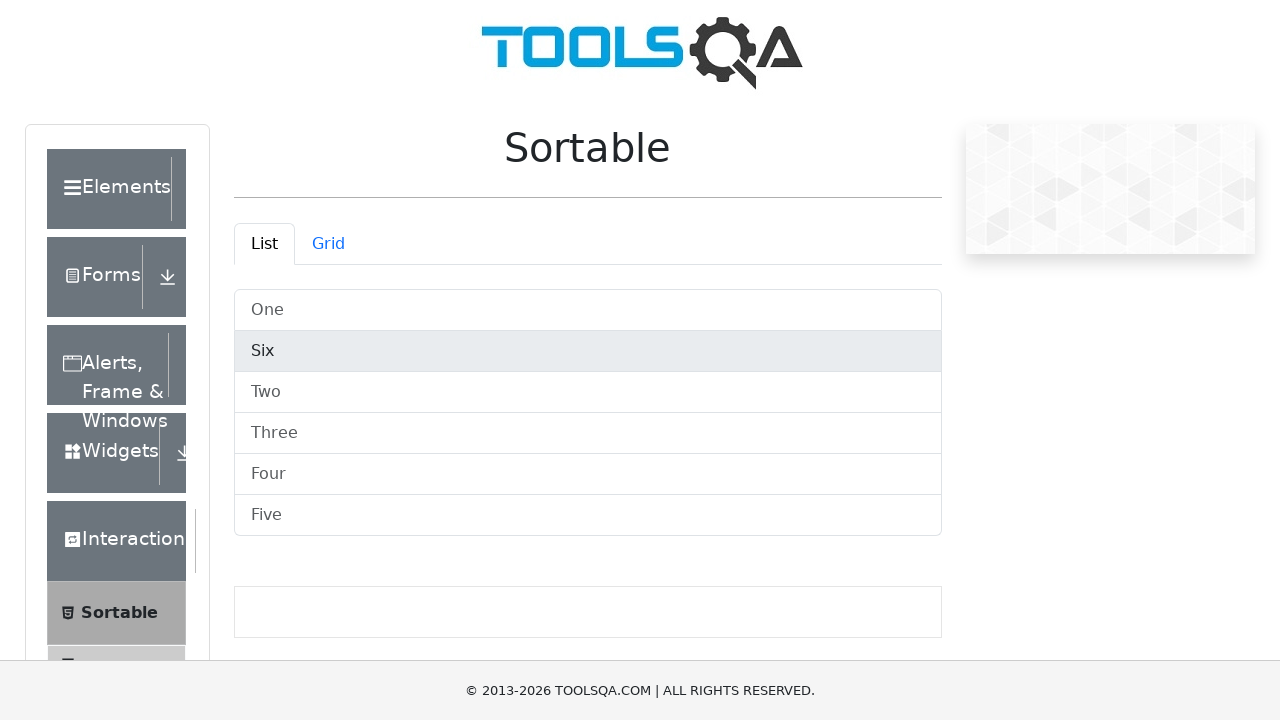

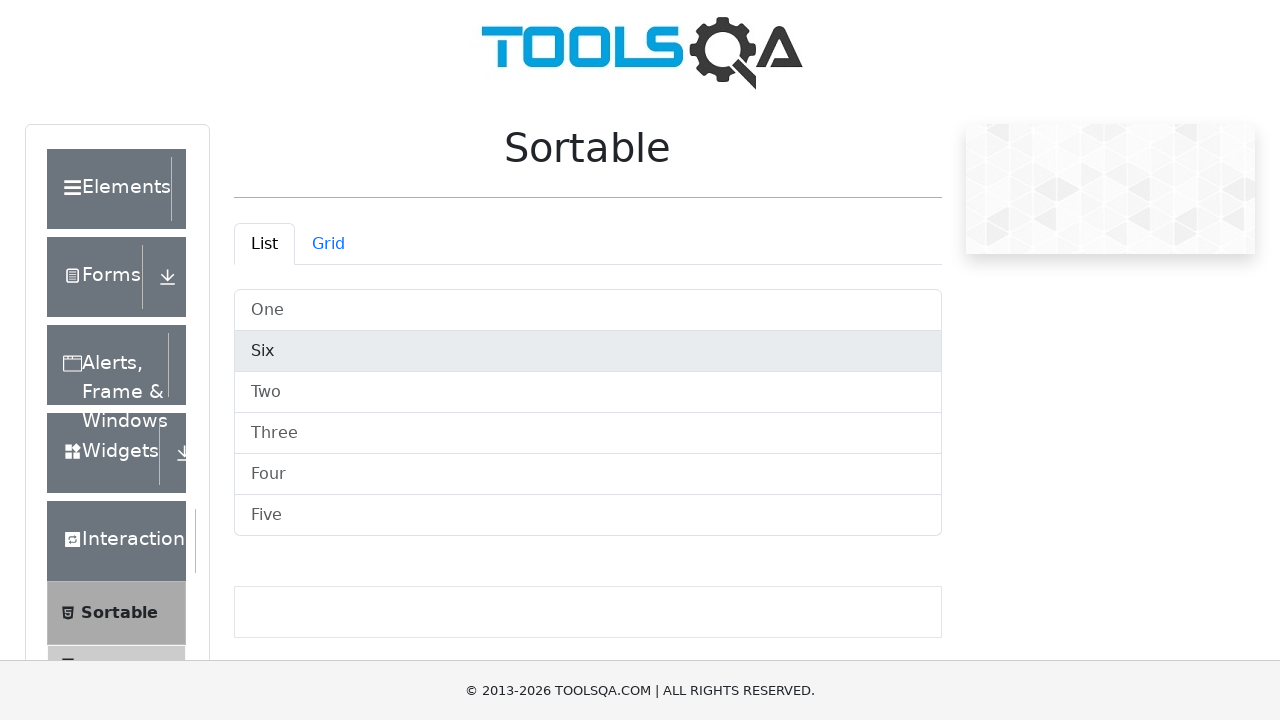